Tests drag and drop functionality by dragging an element to two different drop zones

Starting URL: https://v1.training-support.net/selenium/drag-drop

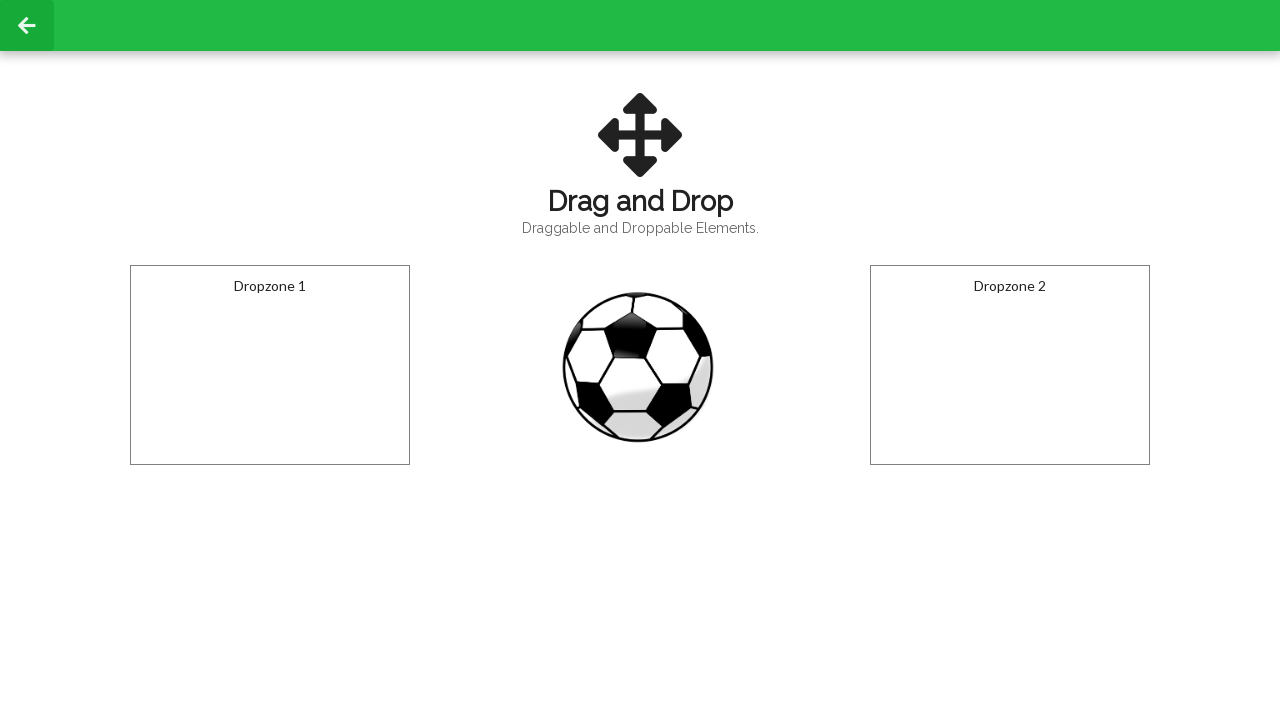

Dragged element to first drop zone at (270, 365)
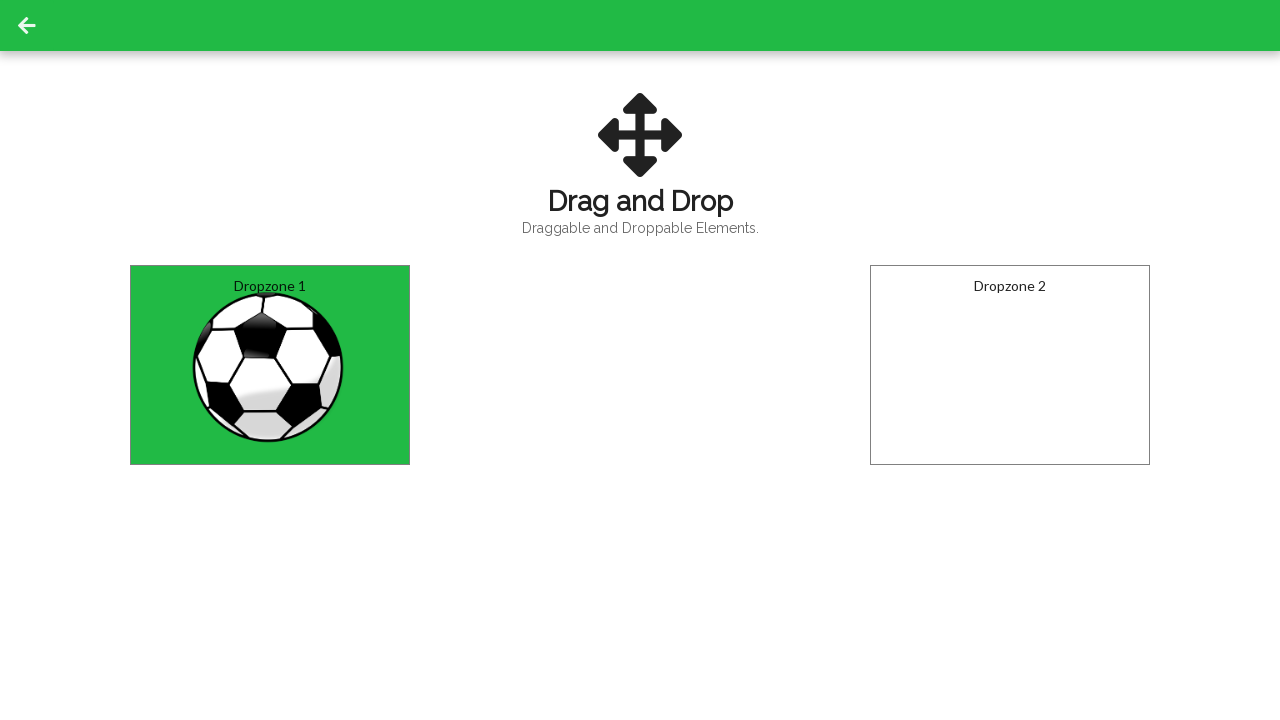

Dragged element to second drop zone at (1010, 365)
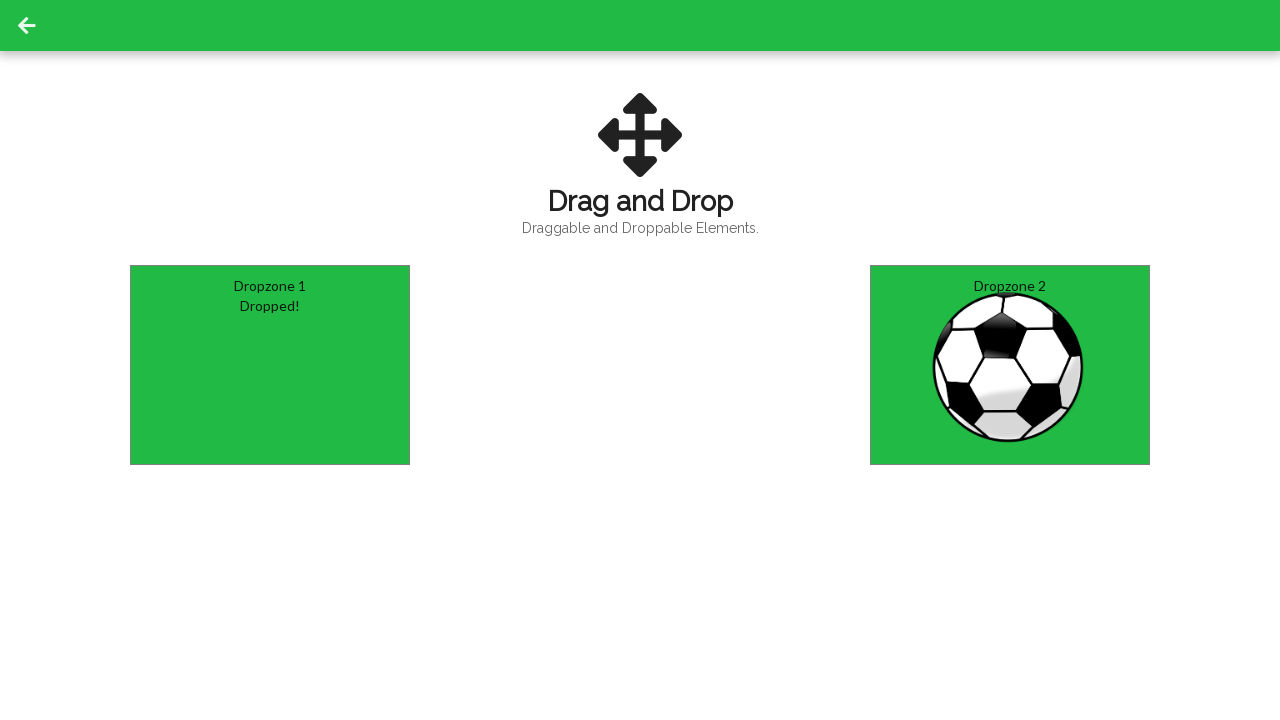

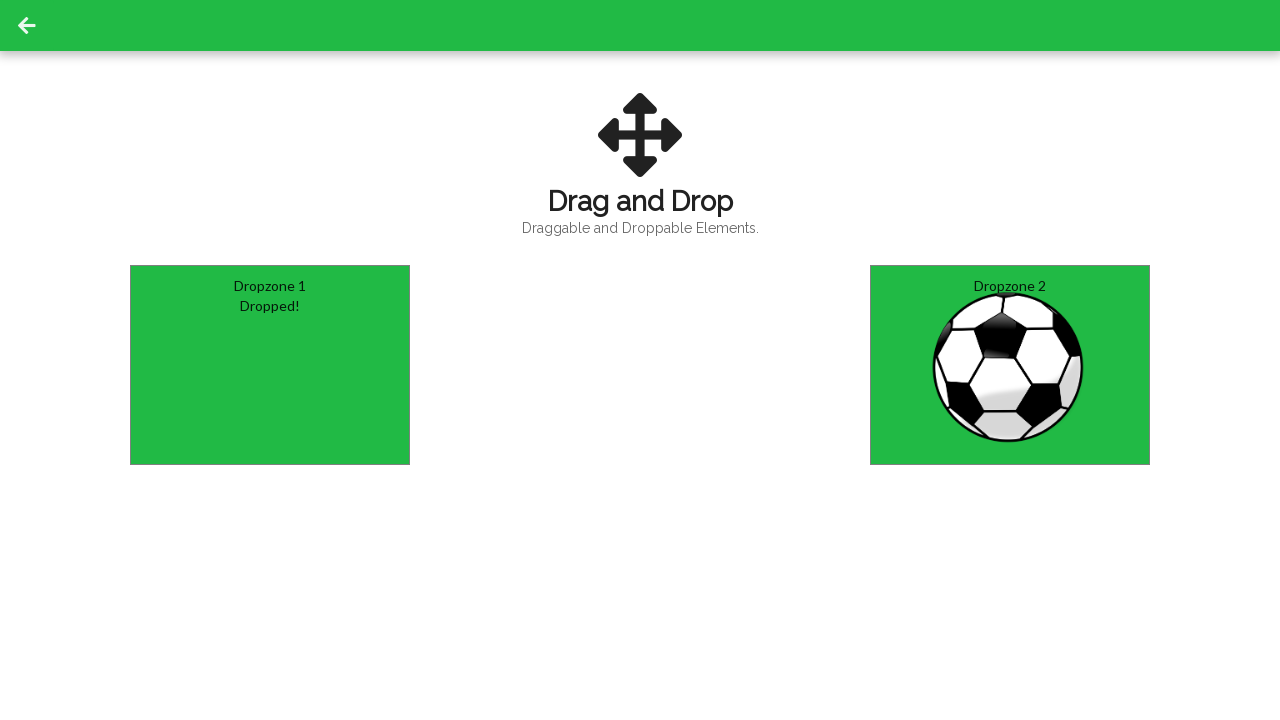